Tests the Browse APIs button and verifies it navigates to the Browse APIs section.

Starting URL: https://api.nasa.gov/

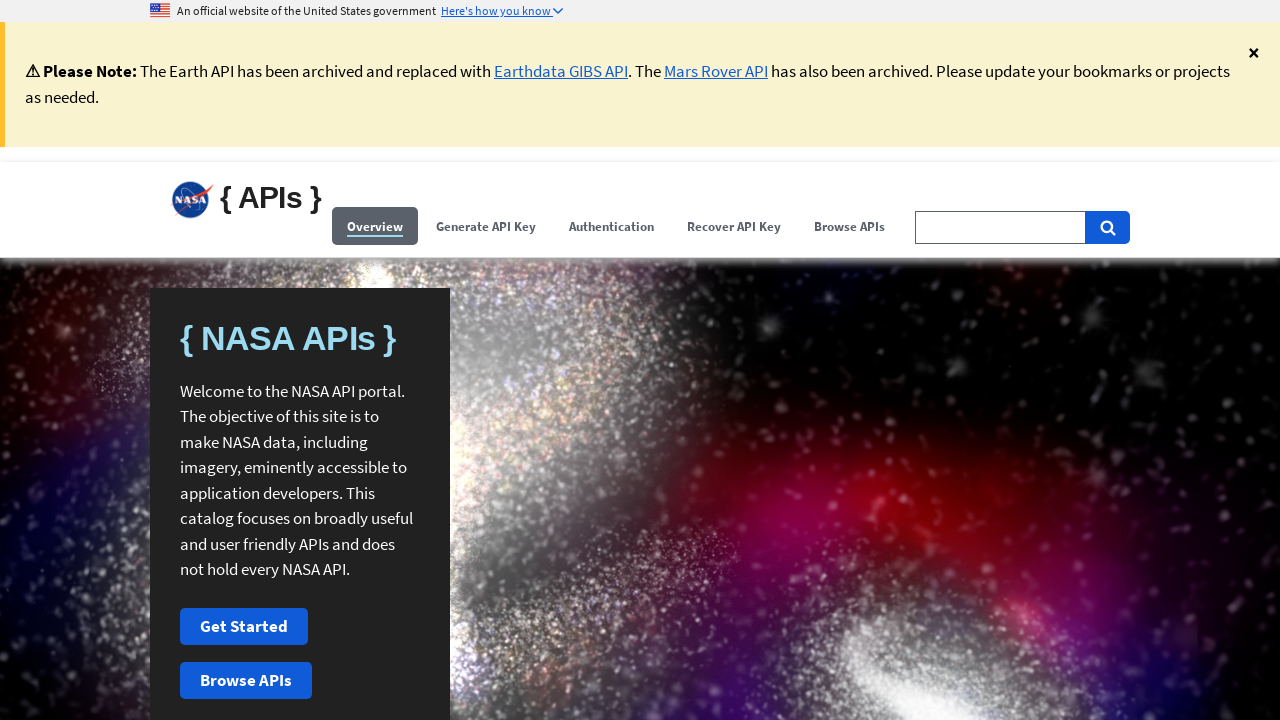

Waited for NASA favicon to load, confirming page loaded
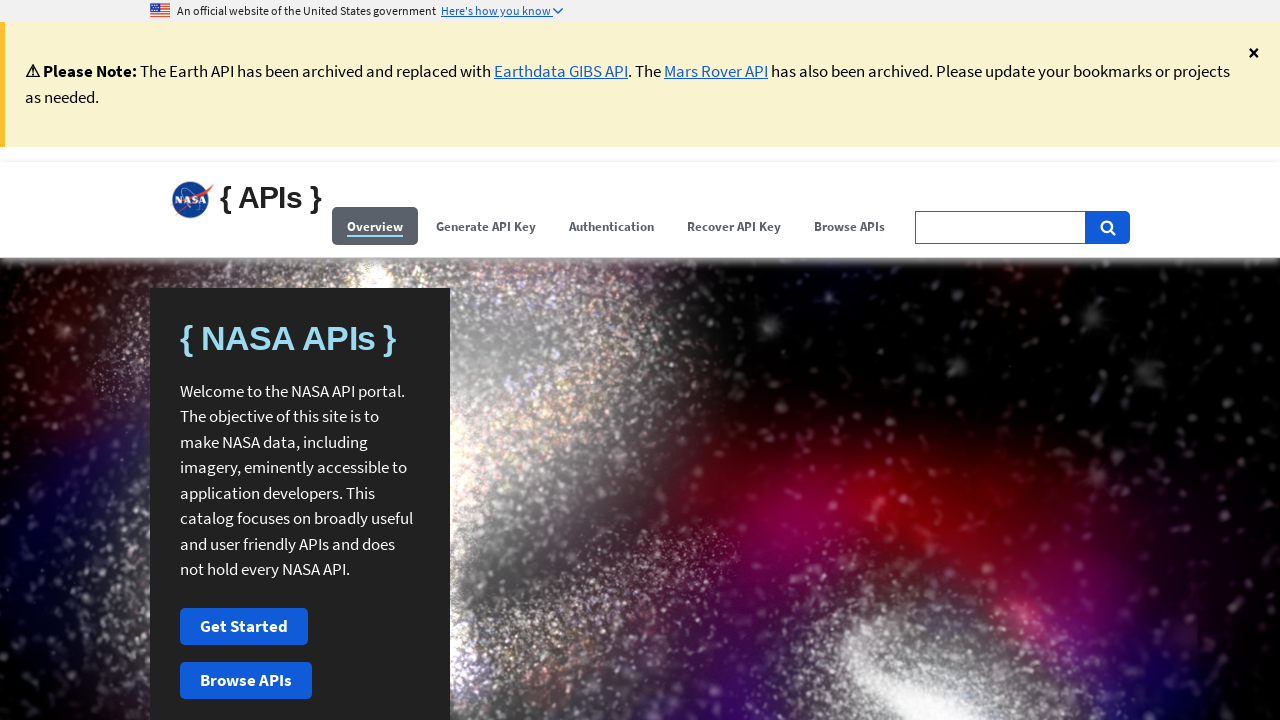

Clicked Browse APIs button at (246, 681) on button:has-text('Browse APIs')
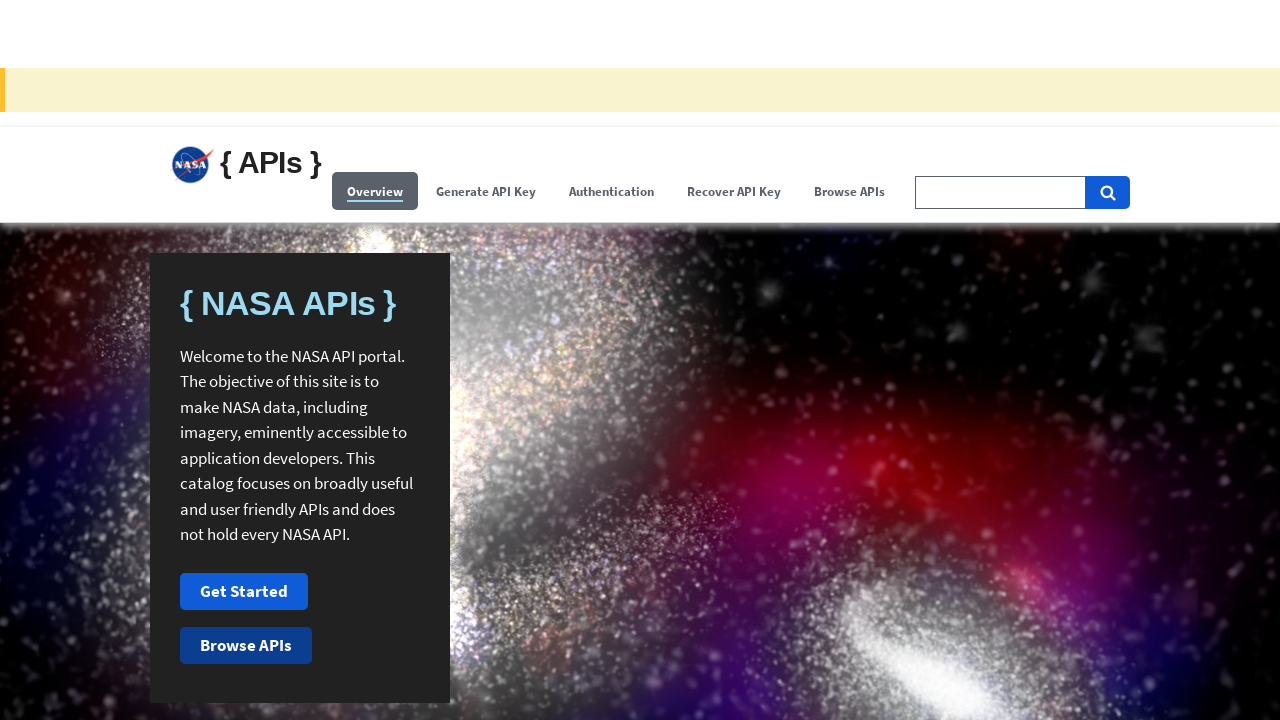

Verified navigation to Browse APIs section - heading appeared
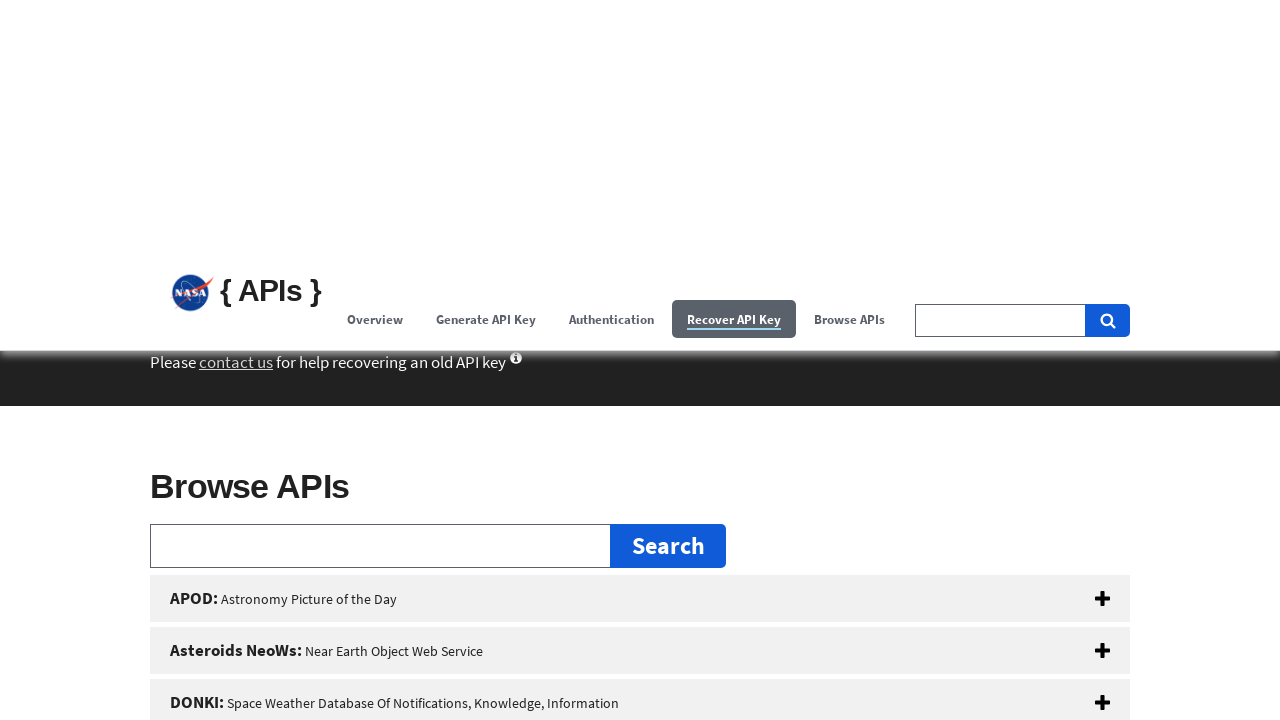

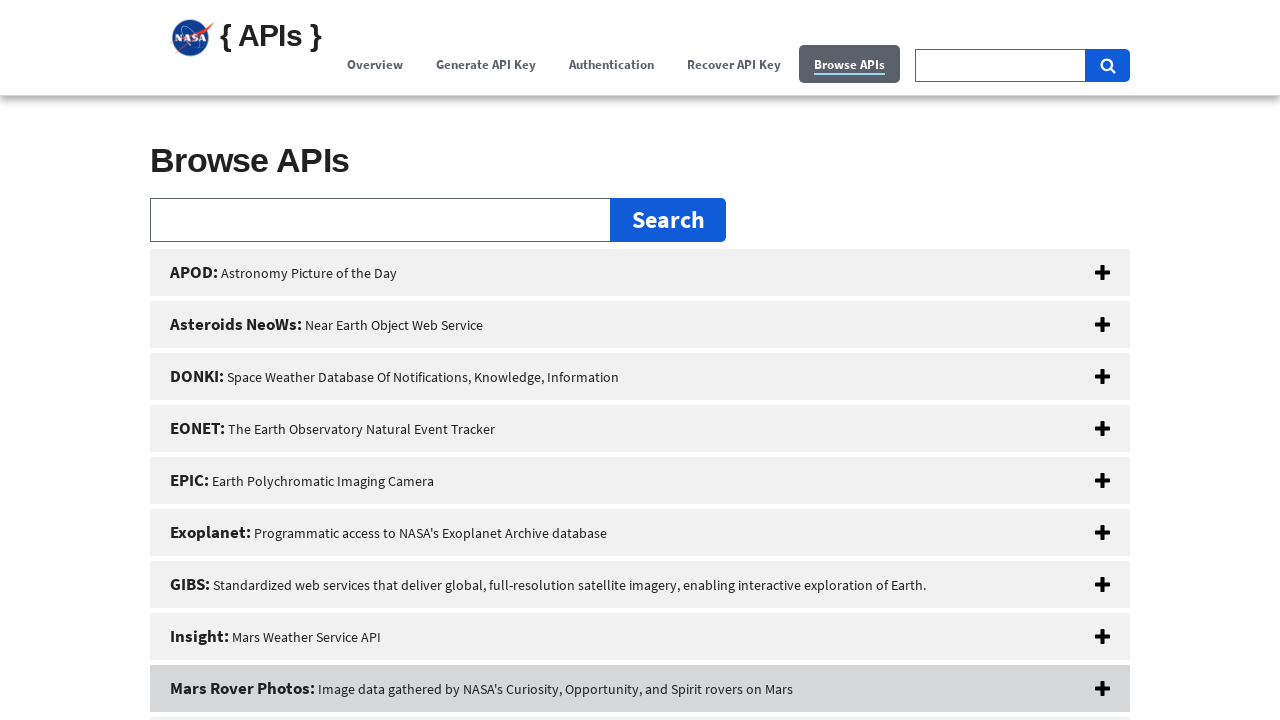